Tests email sending functionality by clicking a send email button and waiting for success confirmation

Starting URL: https://paulocoliveira.github.io/mypages/waits/index.html

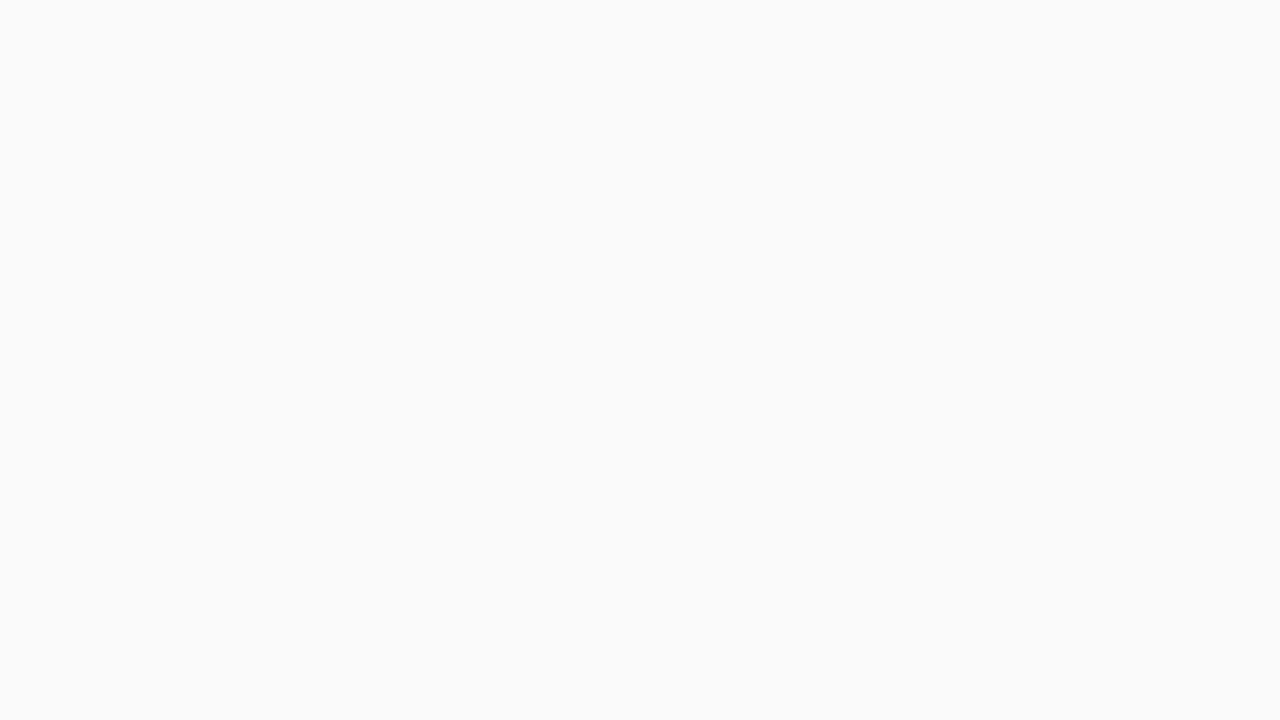

Navigated to email sending test page
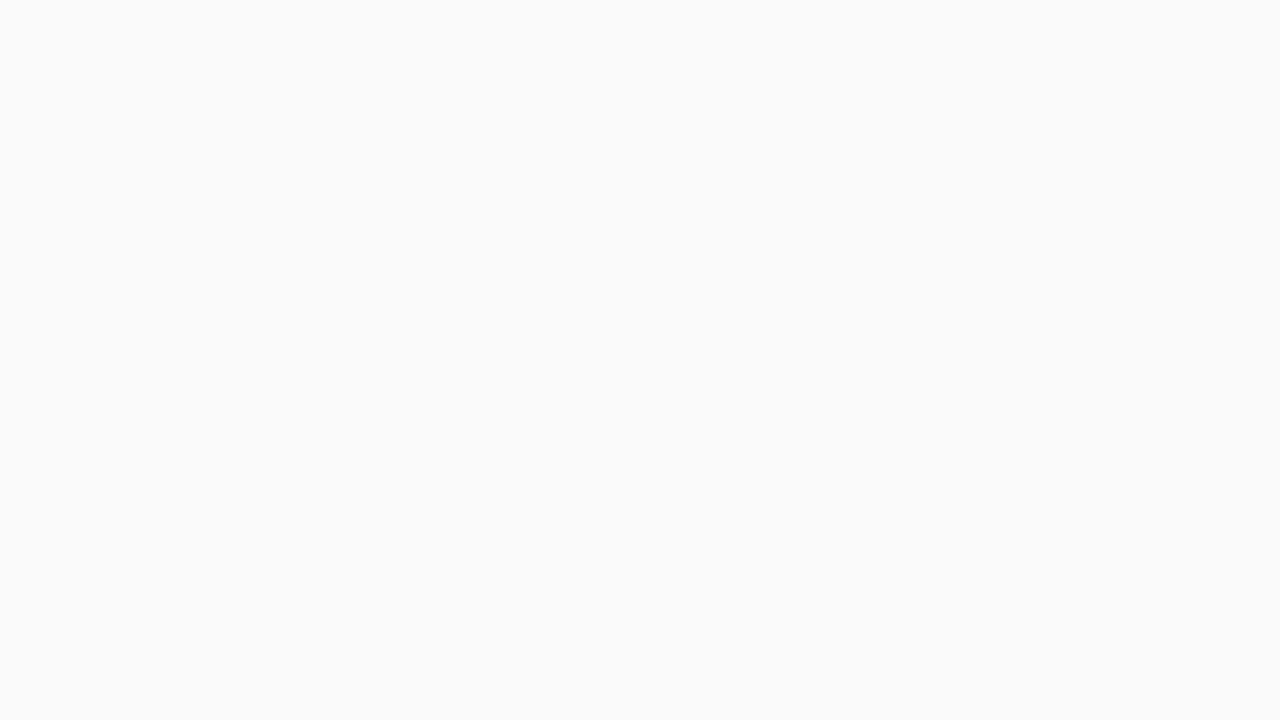

Clicked the send email button at (417, 383) on xpath=//button[contains(text(), 'Enviar Email')]
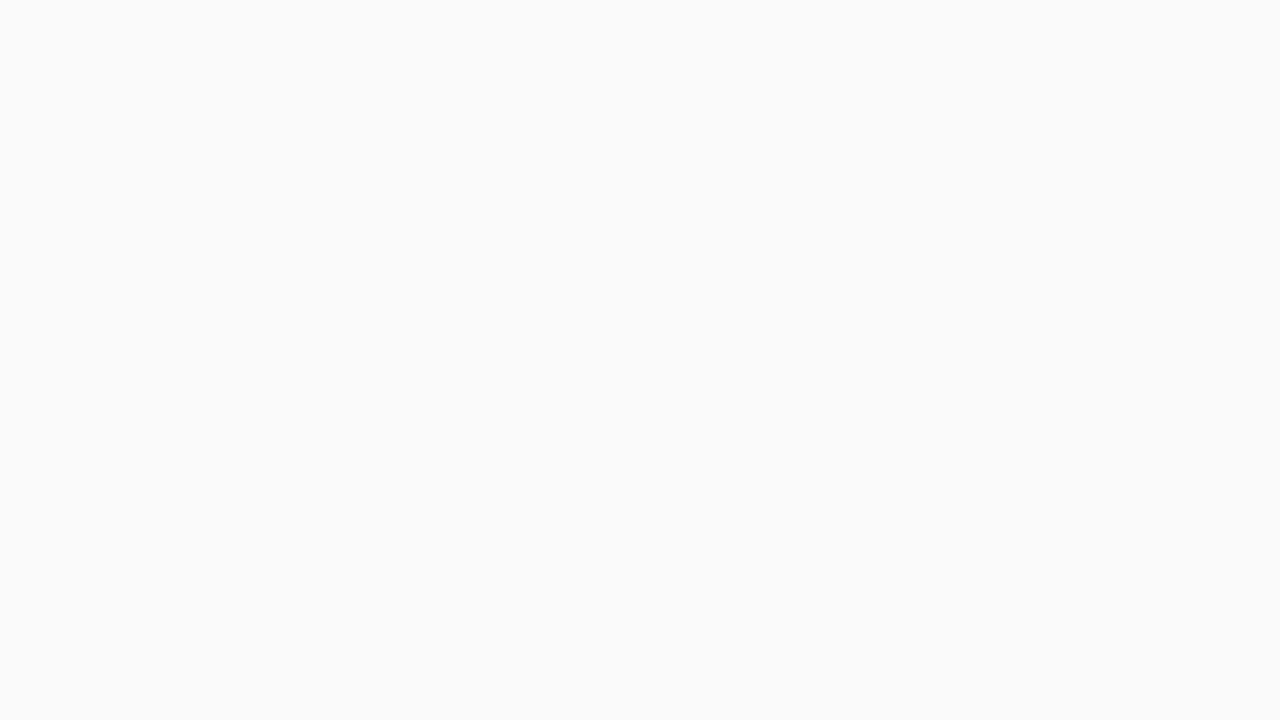

Email status confirmation element appeared with success message
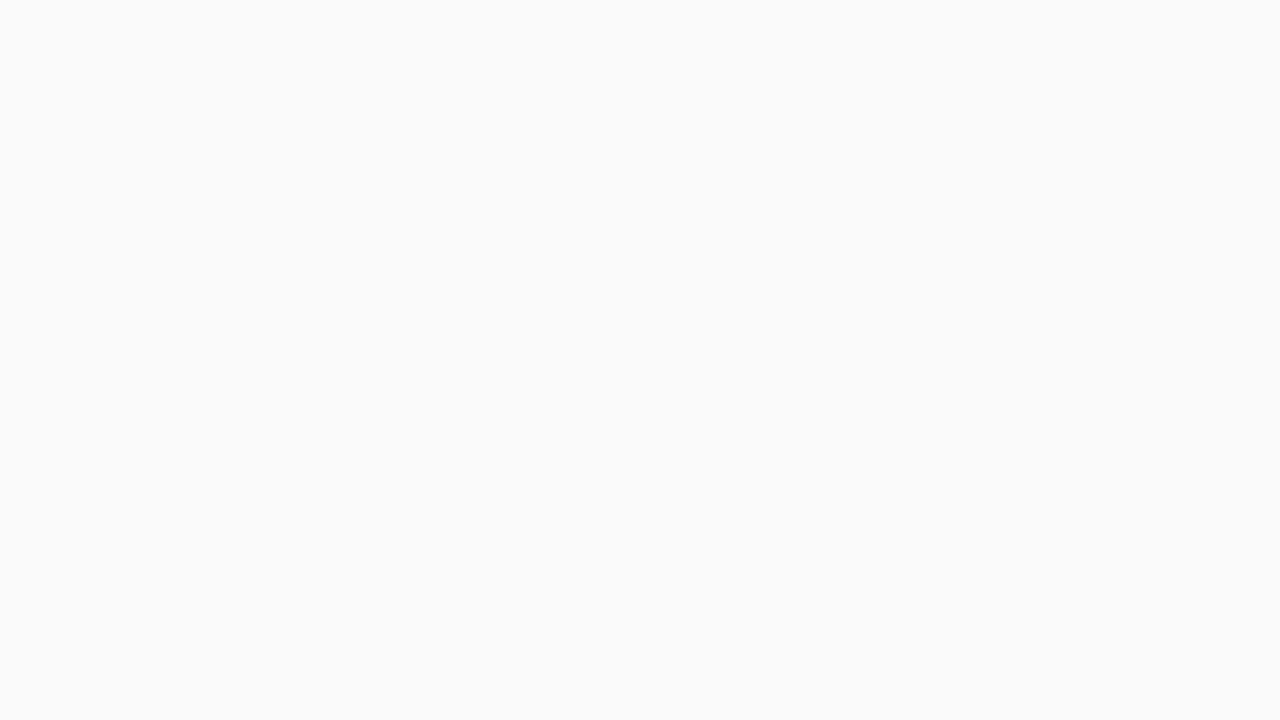

Page title updated to confirm email was sent successfully
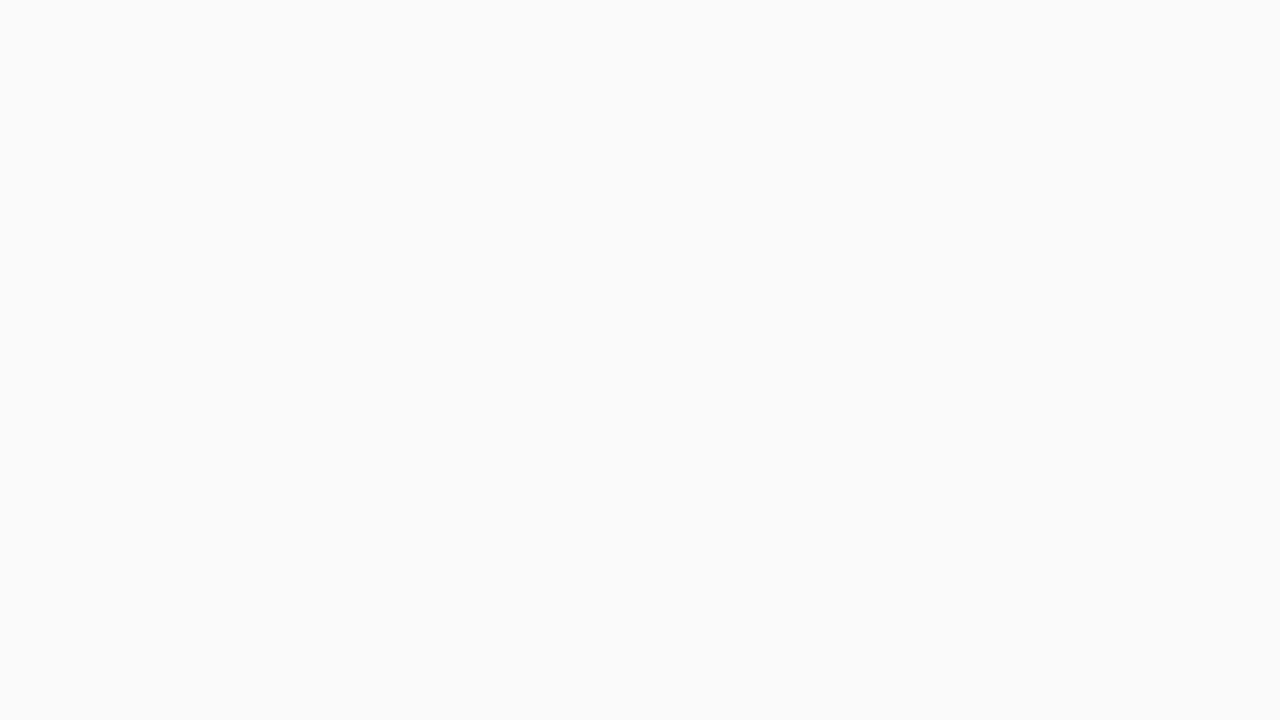

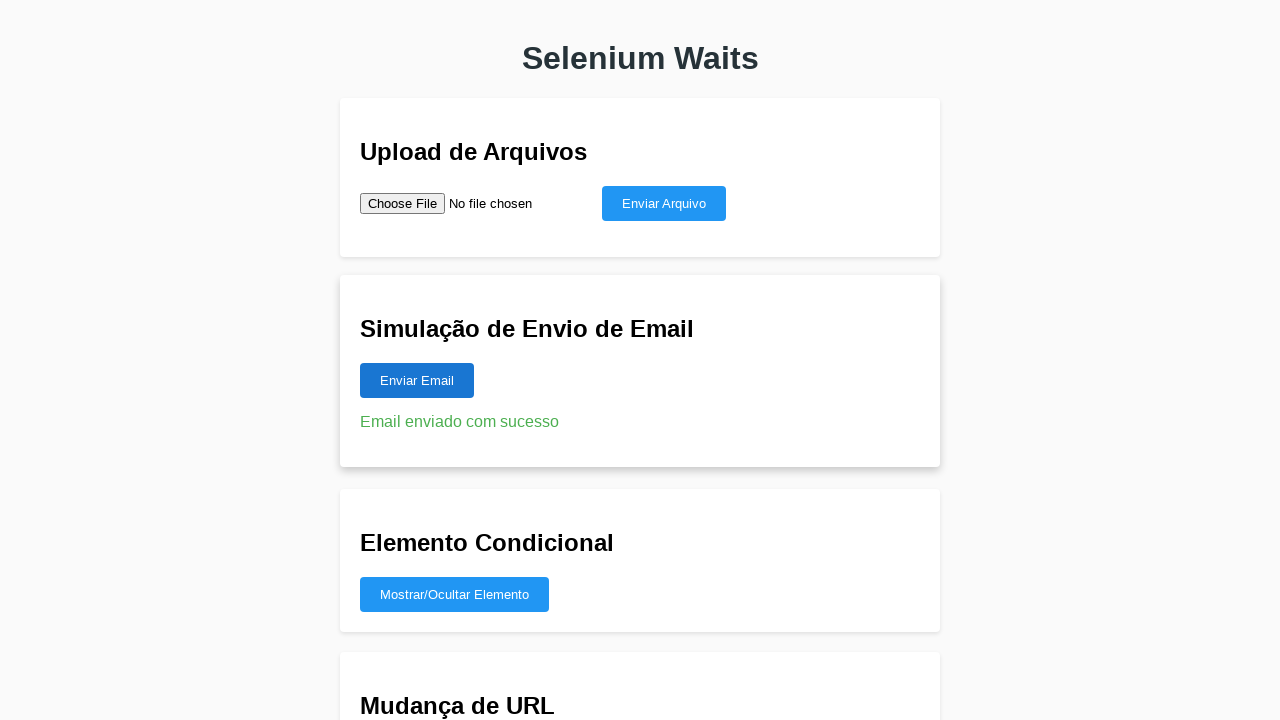